Navigates to jQuery UI selectable demo and clicks on the "Display as grid" link

Starting URL: https://jqueryui.com/selectable/#default

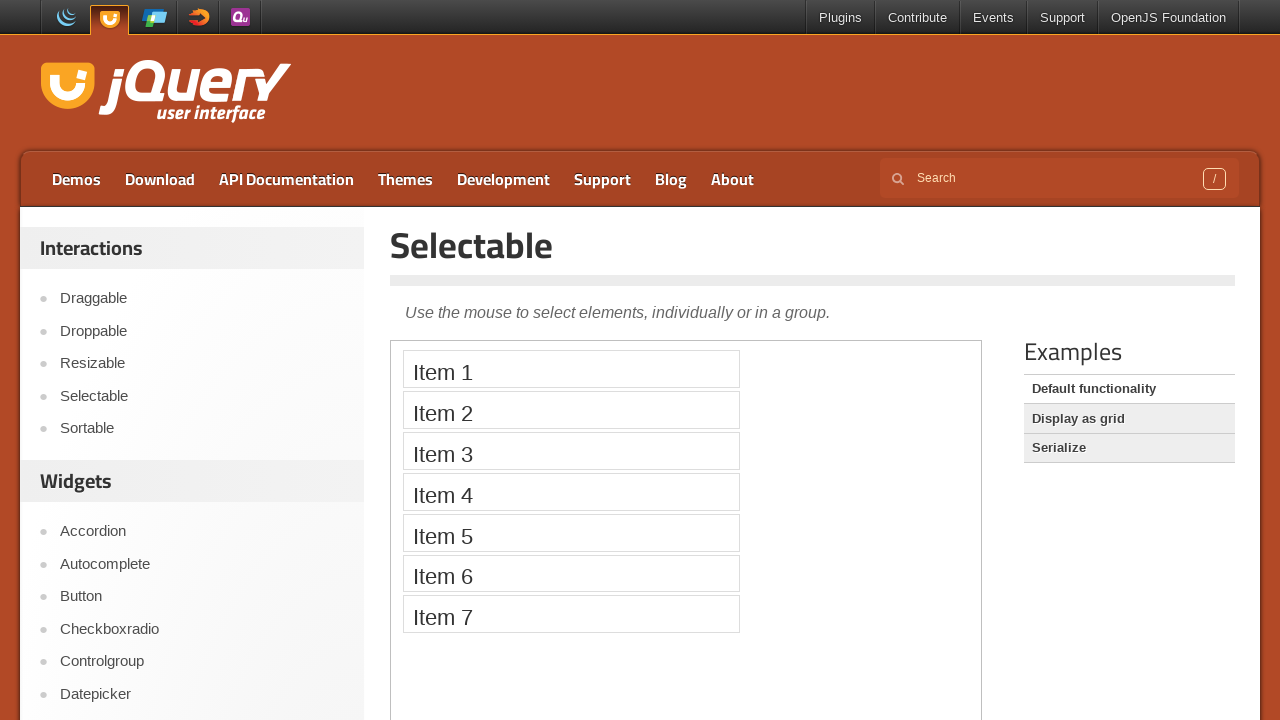

Clicked on 'Display as grid' link at (1129, 419) on a:text('Display as grid')
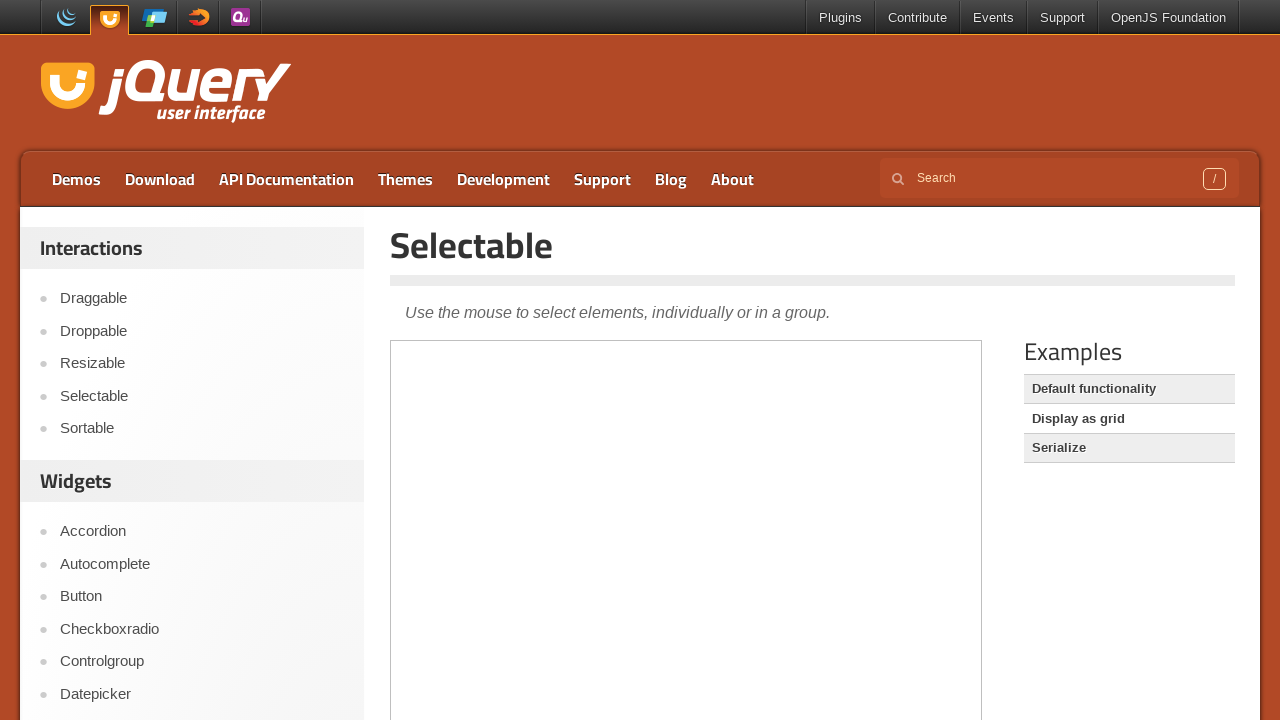

Located demo iframe
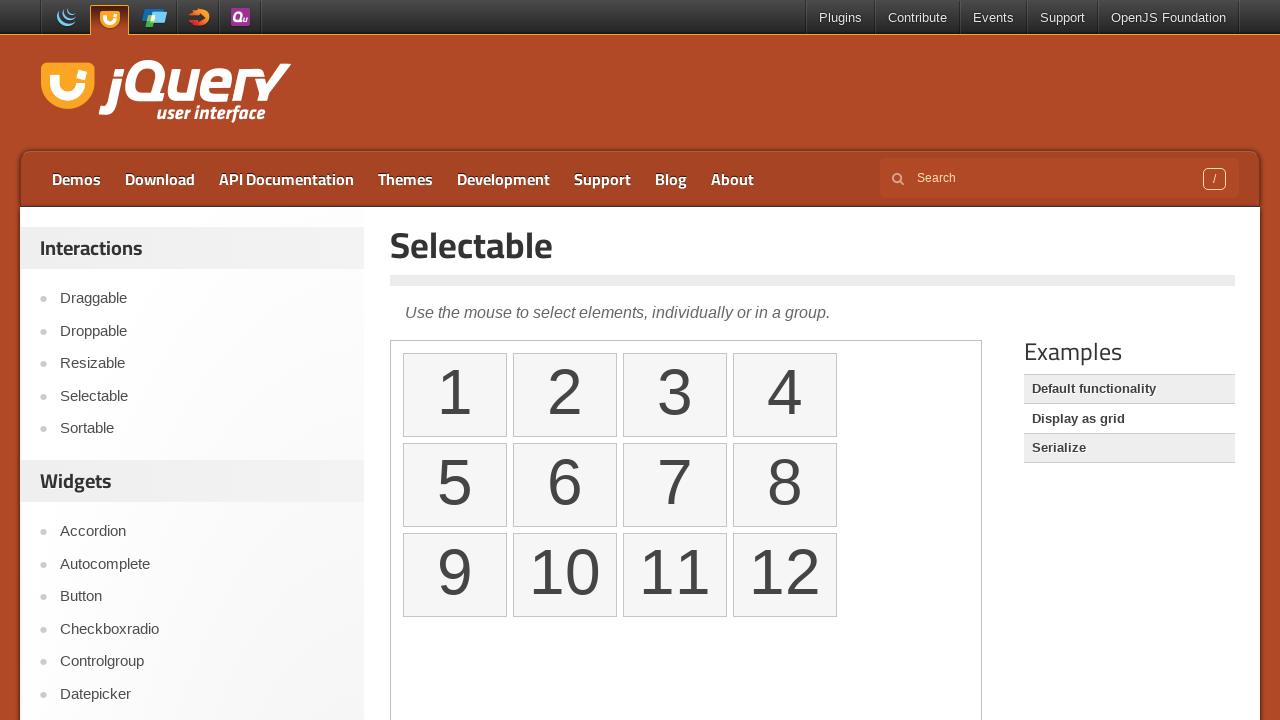

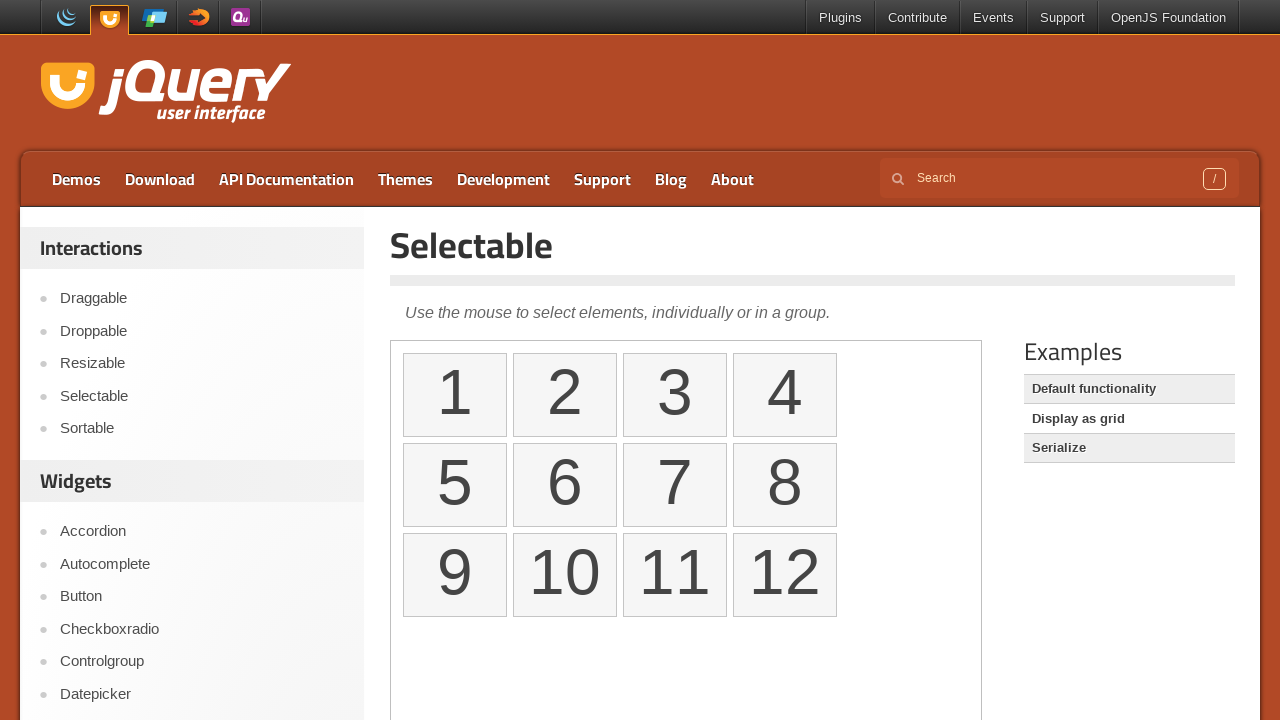